Tests the ability to inject jQuery and jQuery Growl library into a page and display notification messages using JavaScript execution.

Starting URL: http://the-internet.herokuapp.com

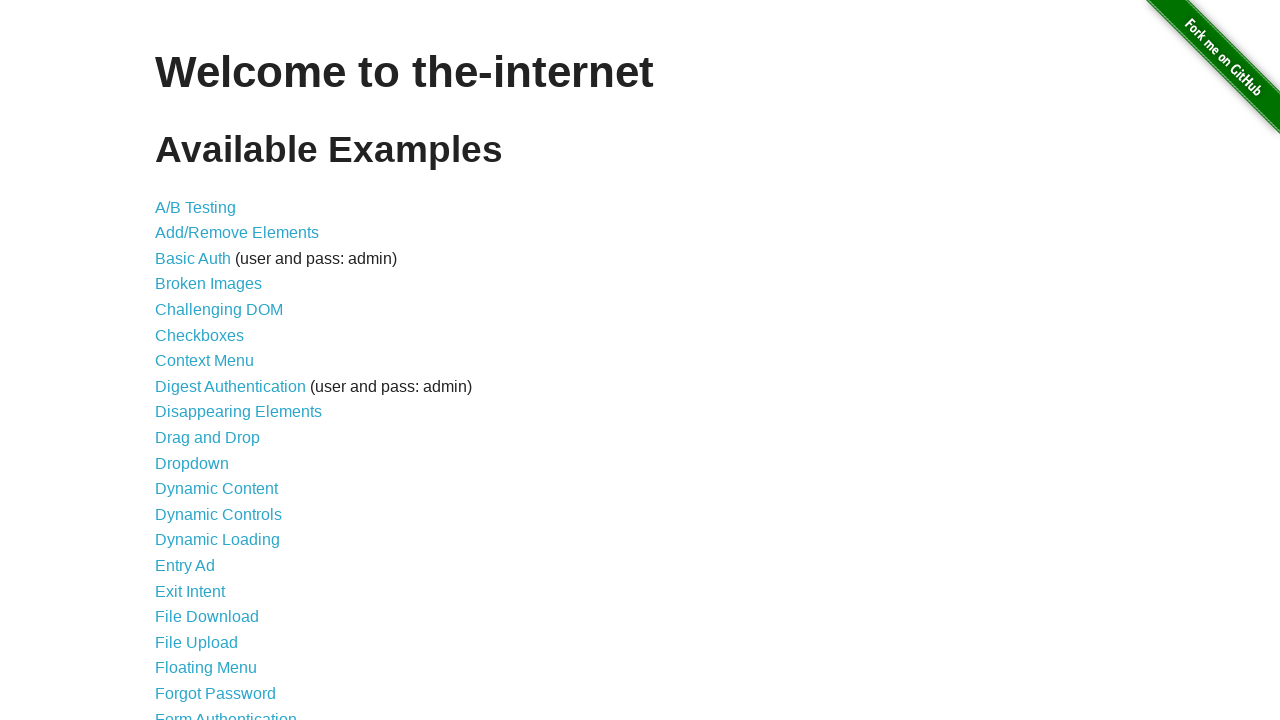

Injected jQuery library into page if not already present
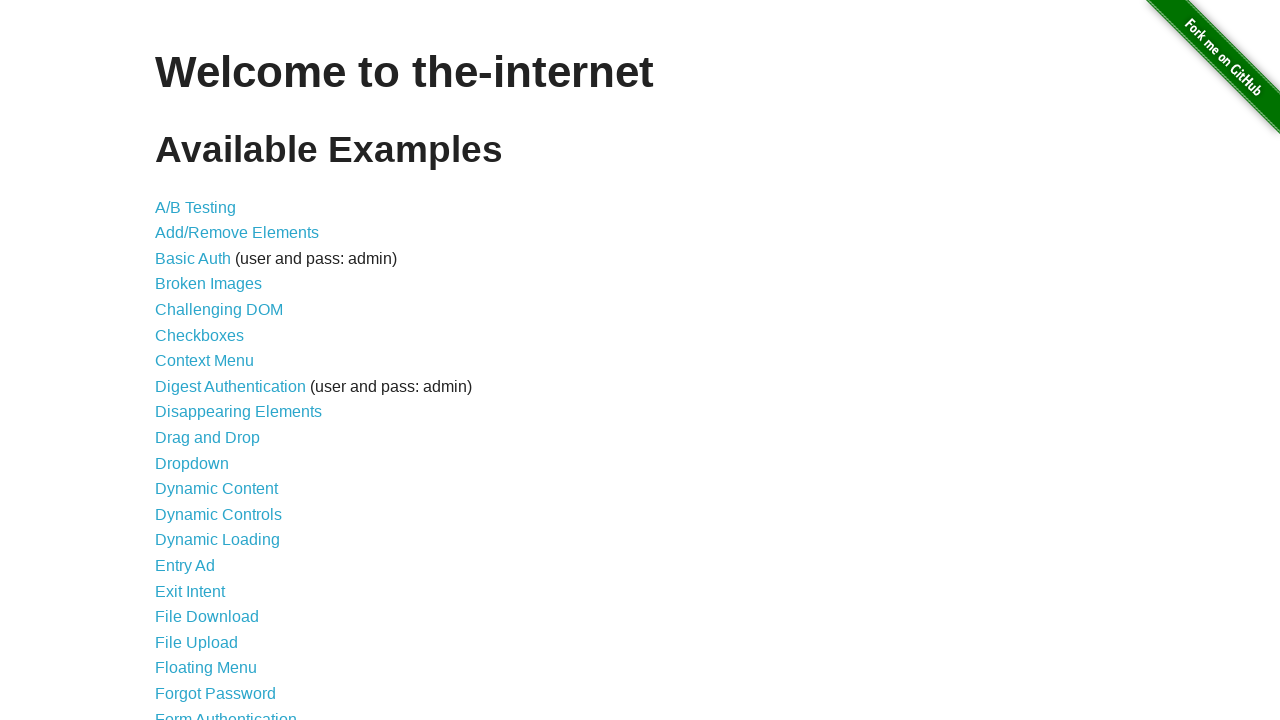

Waited for jQuery to load and become available
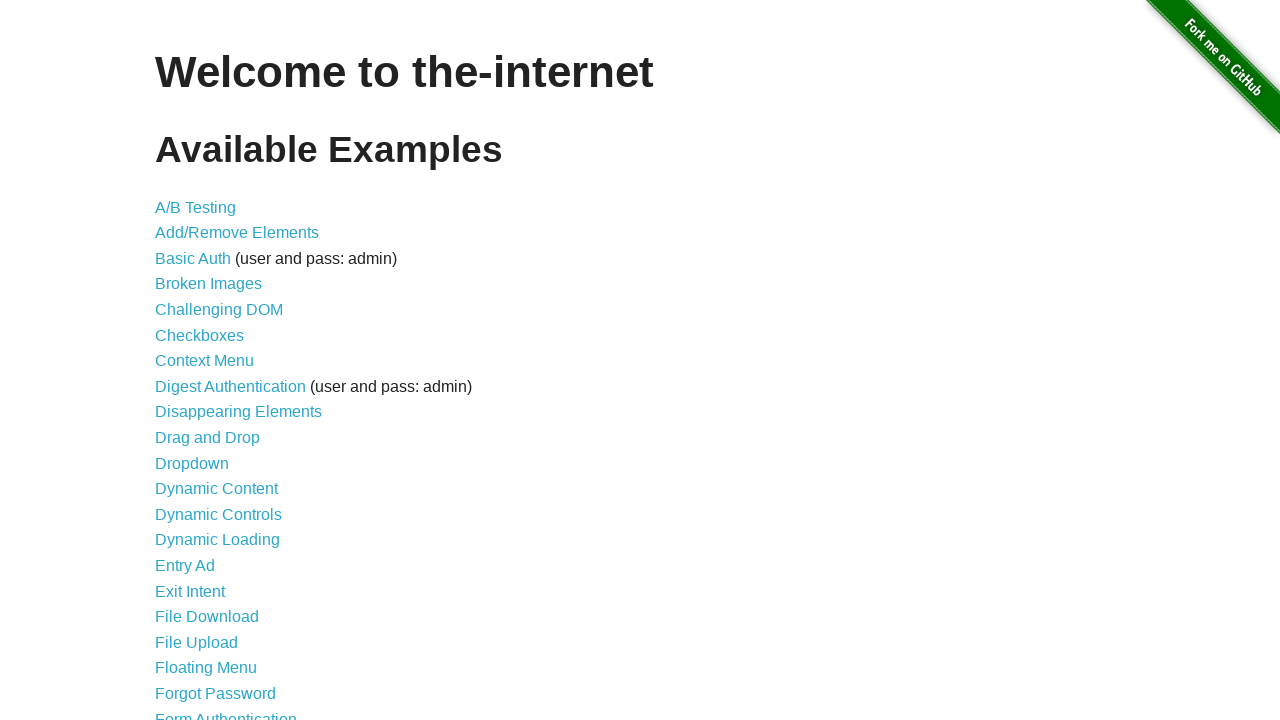

Loaded jQuery Growl library via $.getScript()
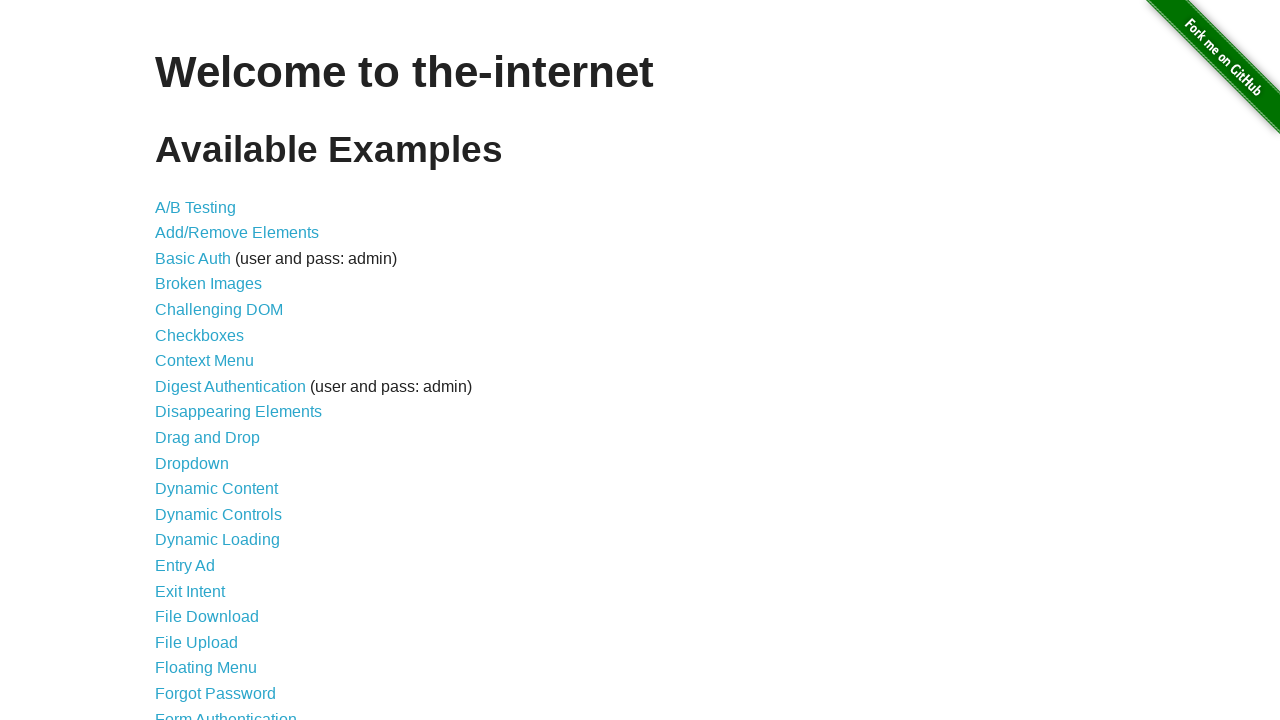

Waited 1 second for jQuery Growl library to initialize
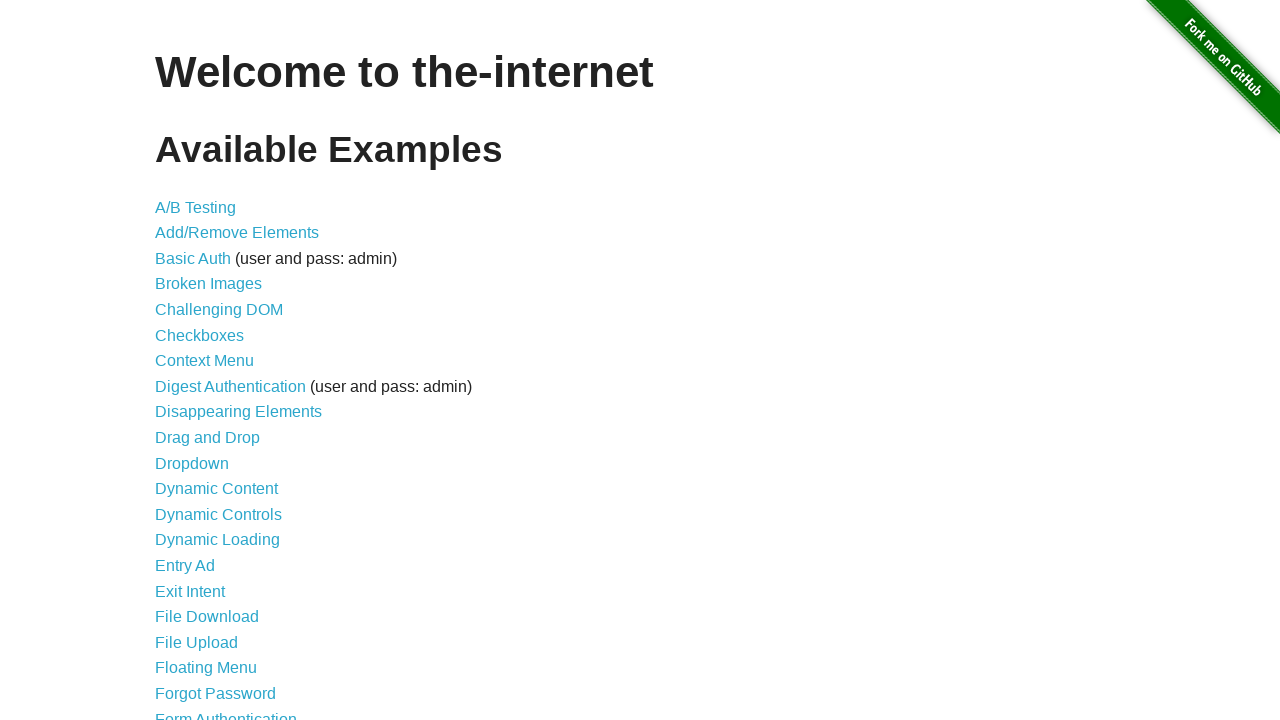

Injected jQuery Growl CSS stylesheet into page head
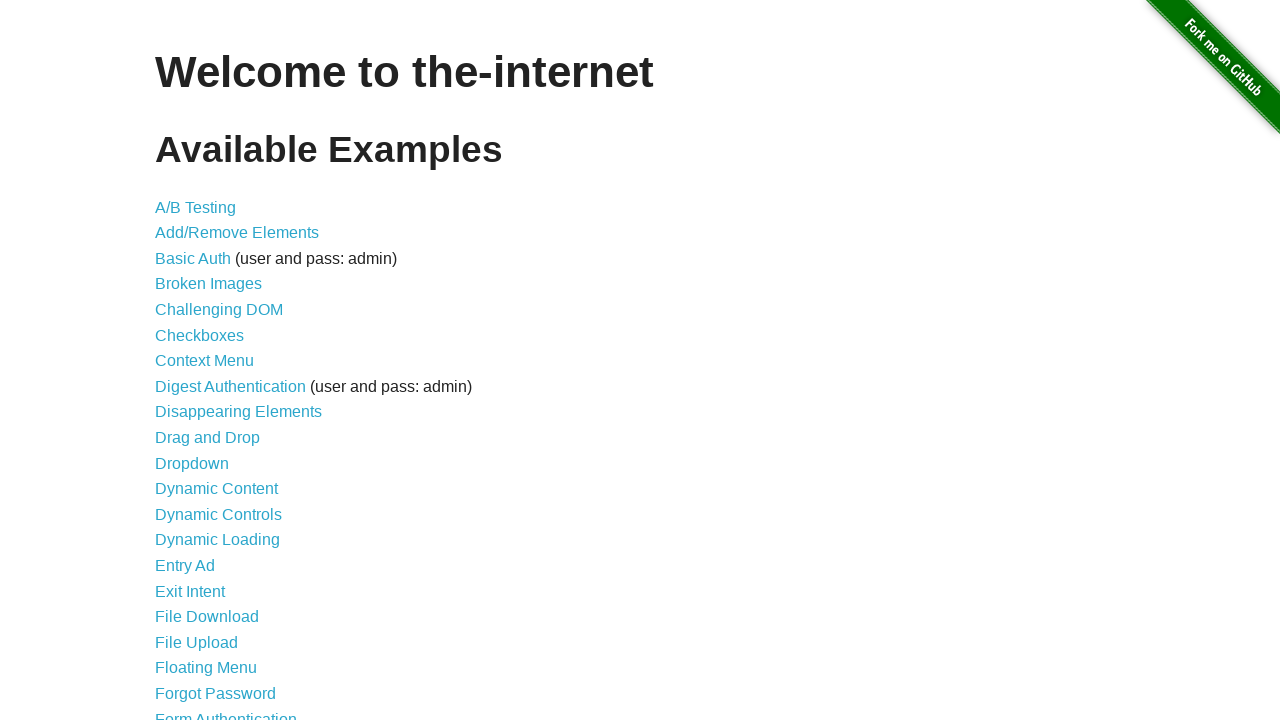

Waited for $.growl function to become available
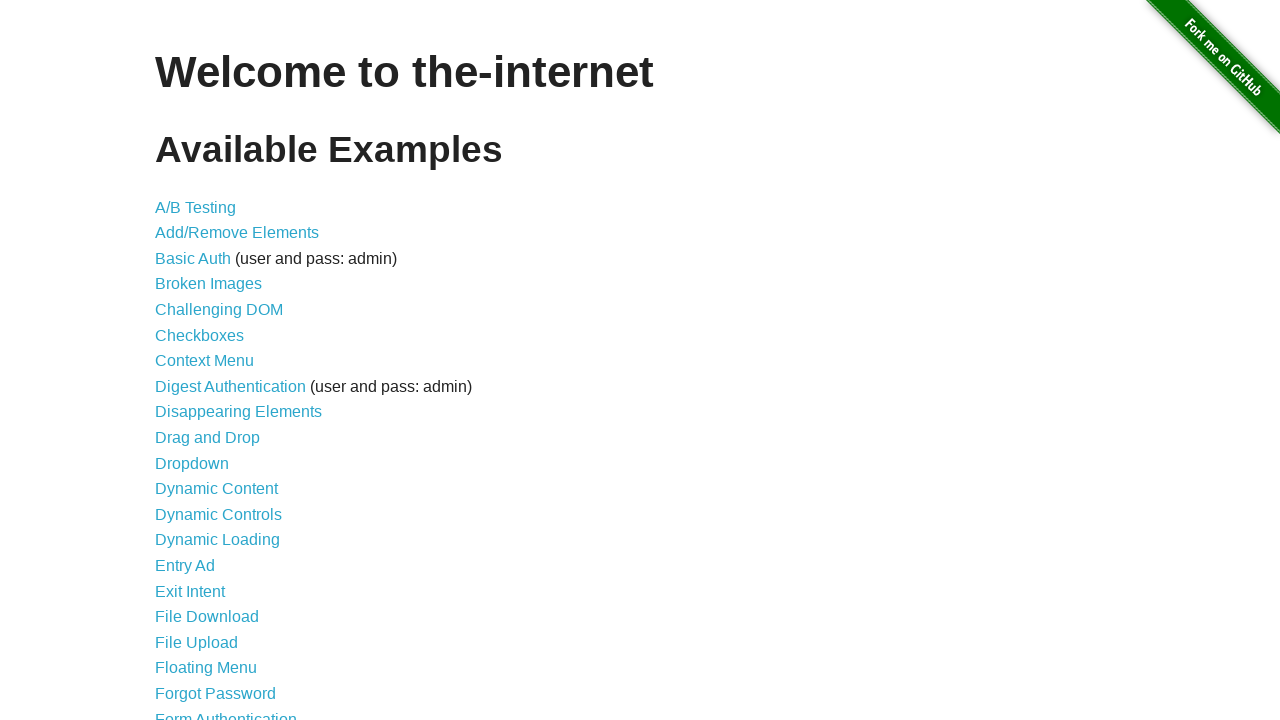

Displayed jQuery Growl notification with title 'GET' and message '/'
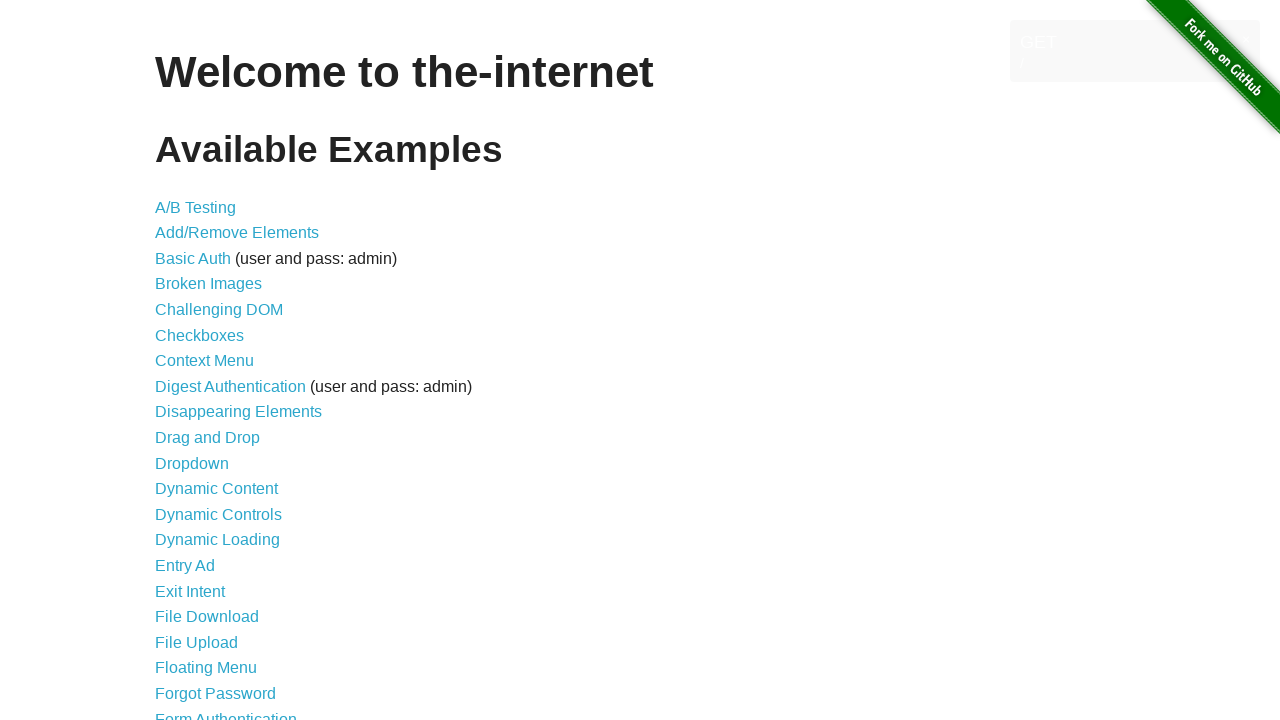

Waited 2 seconds to observe the notification display
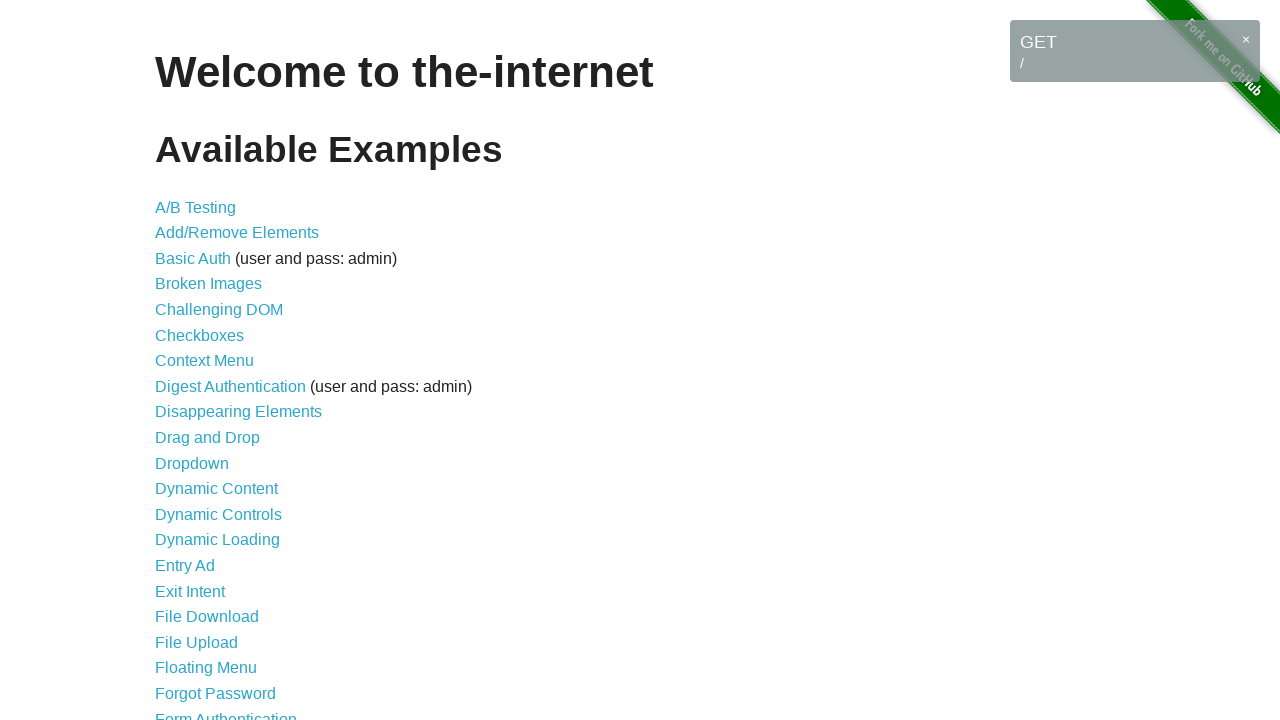

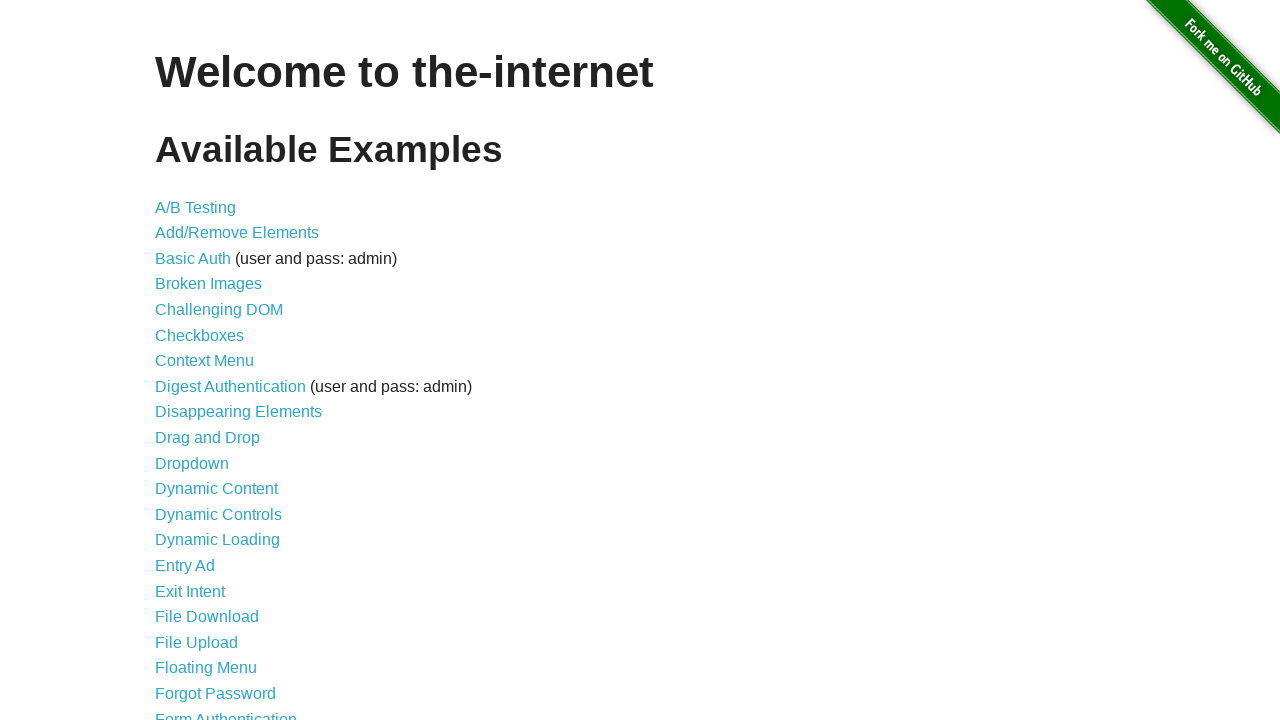